Tests registration form with mismatched email confirmation to verify email confirmation error

Starting URL: https://alada.vn/tai-khoan/dang-ky.html

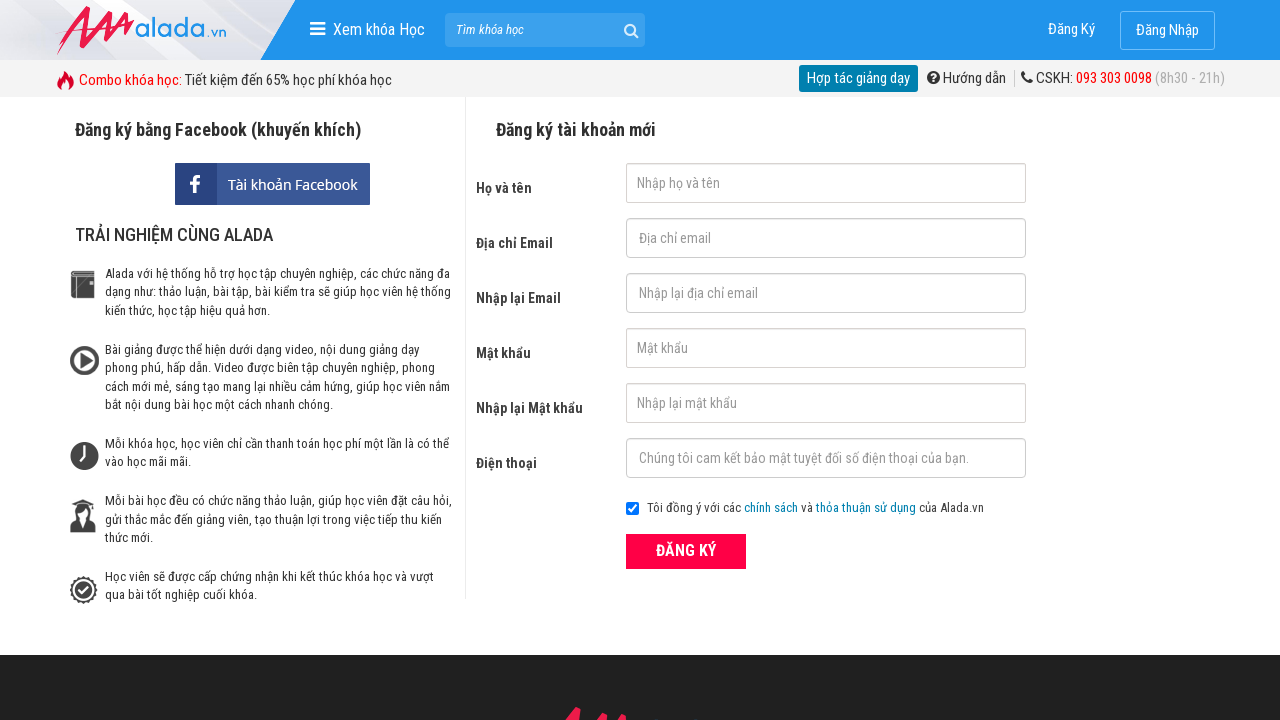

Filled first name field with 'hanhnt' on #txtFirstname
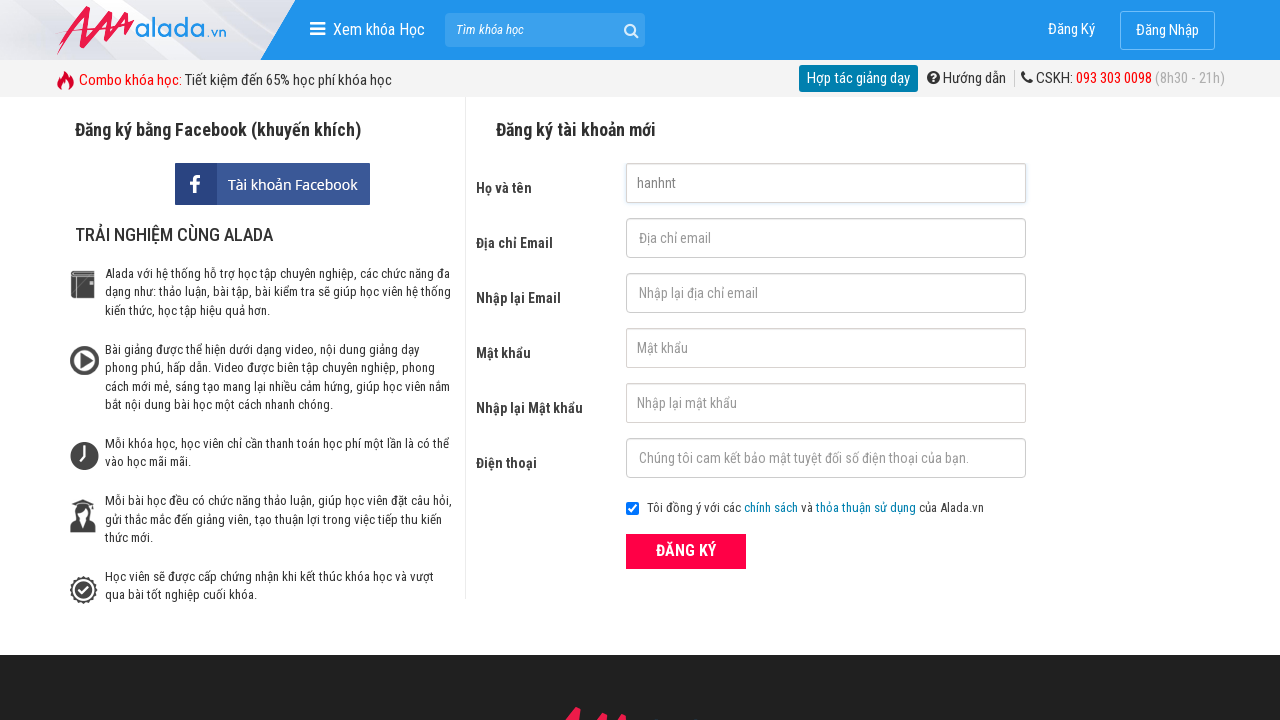

Cleared email field on #txtEmail
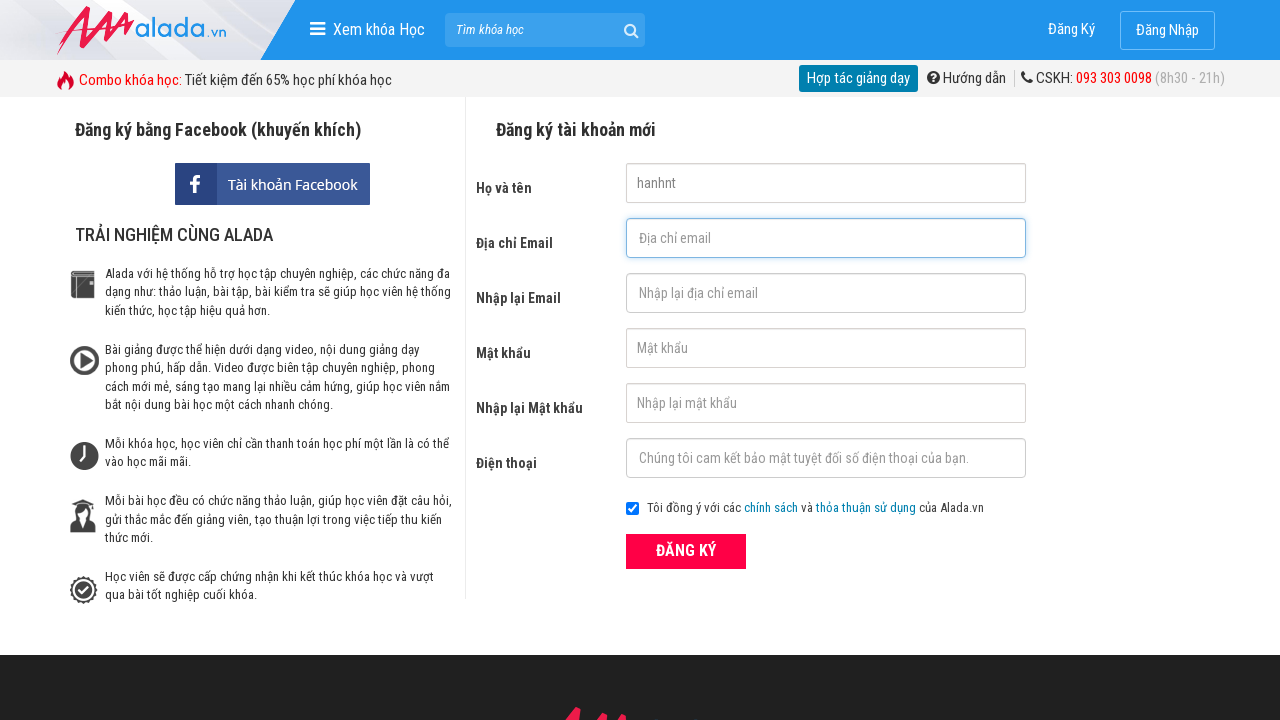

Filled email field with 'hanh@gmail.com' on #txtEmail
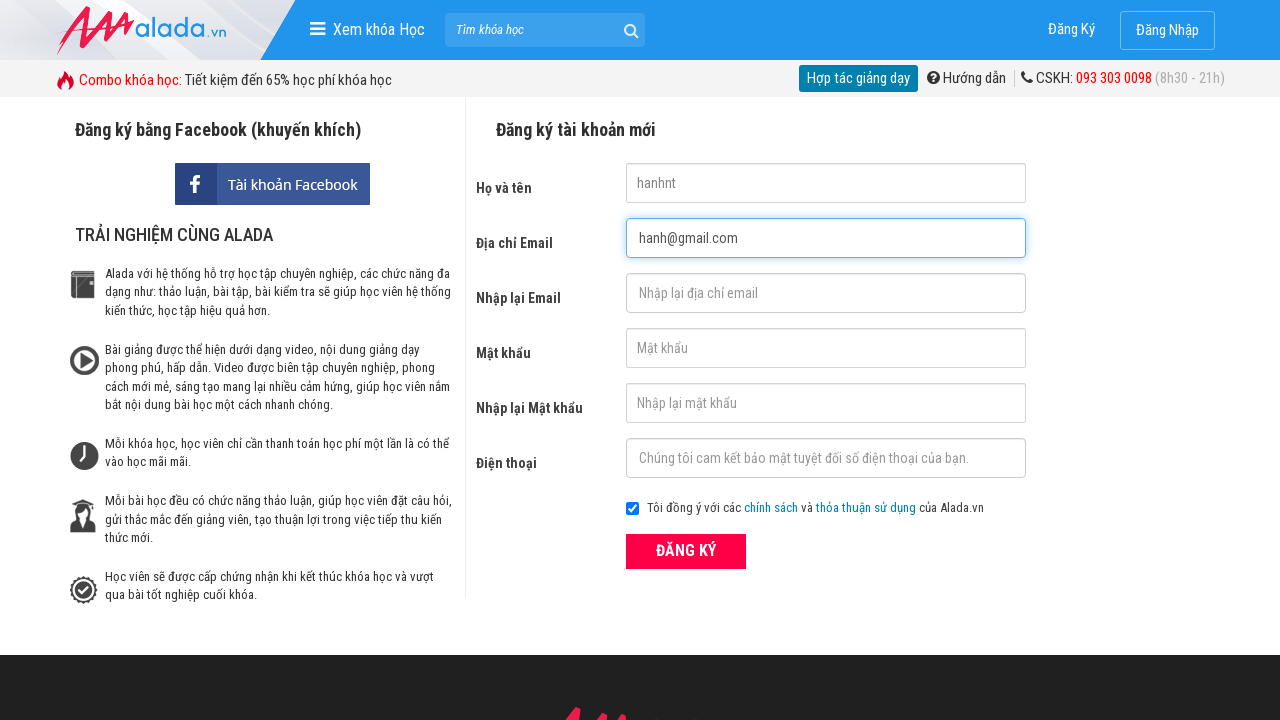

Filled confirmation email field with mismatched email '123@123@123' on #txtCEmail
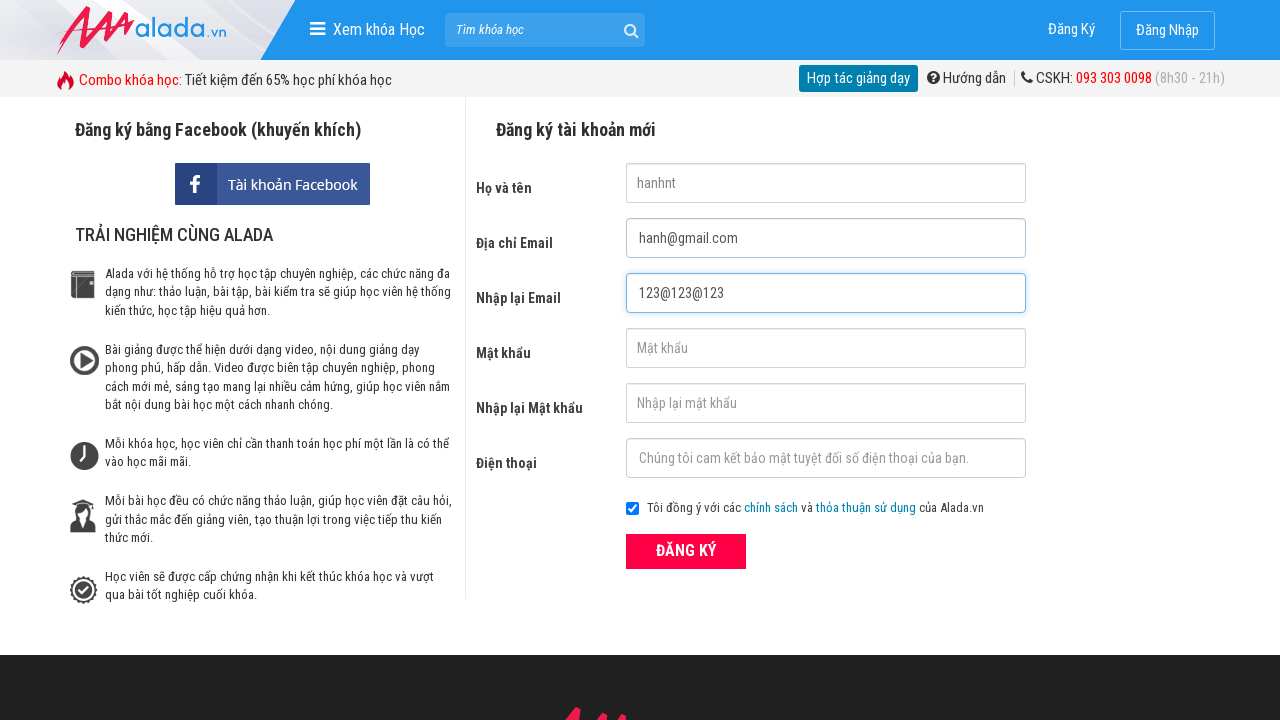

Filled password field with '12345678' on #txtPassword
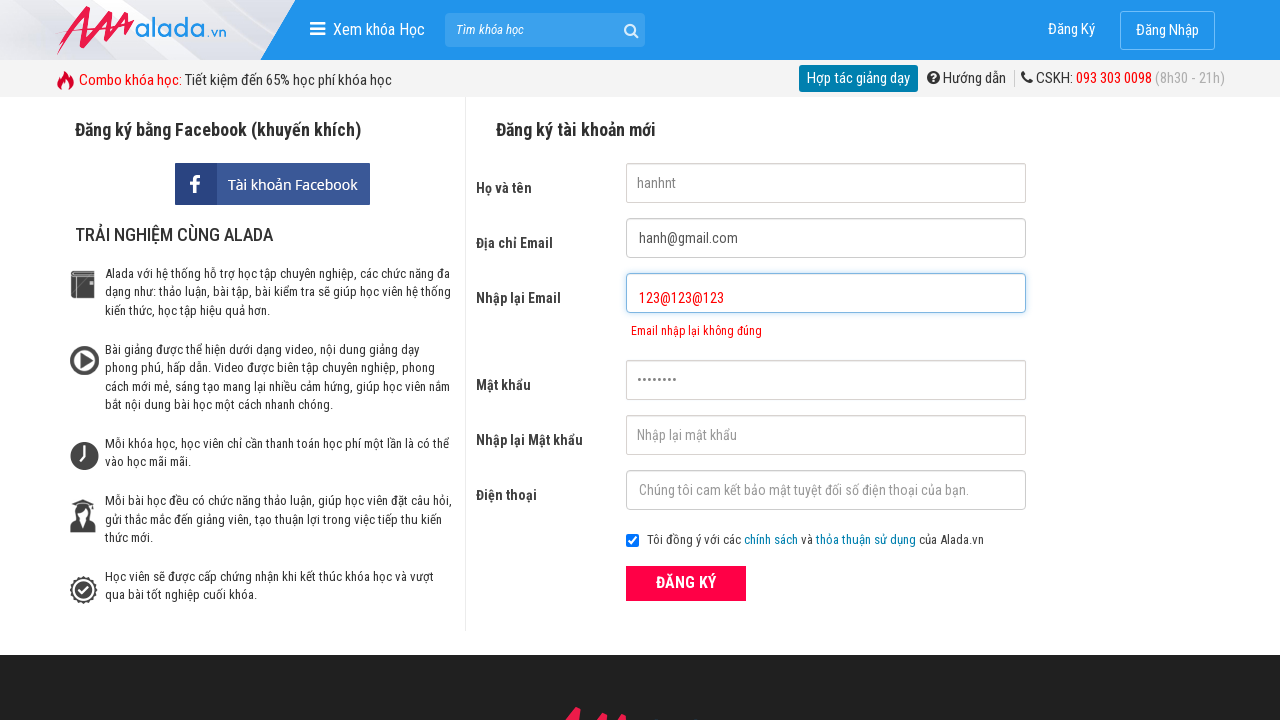

Filled password confirmation field with '12345678' on #txtCPassword
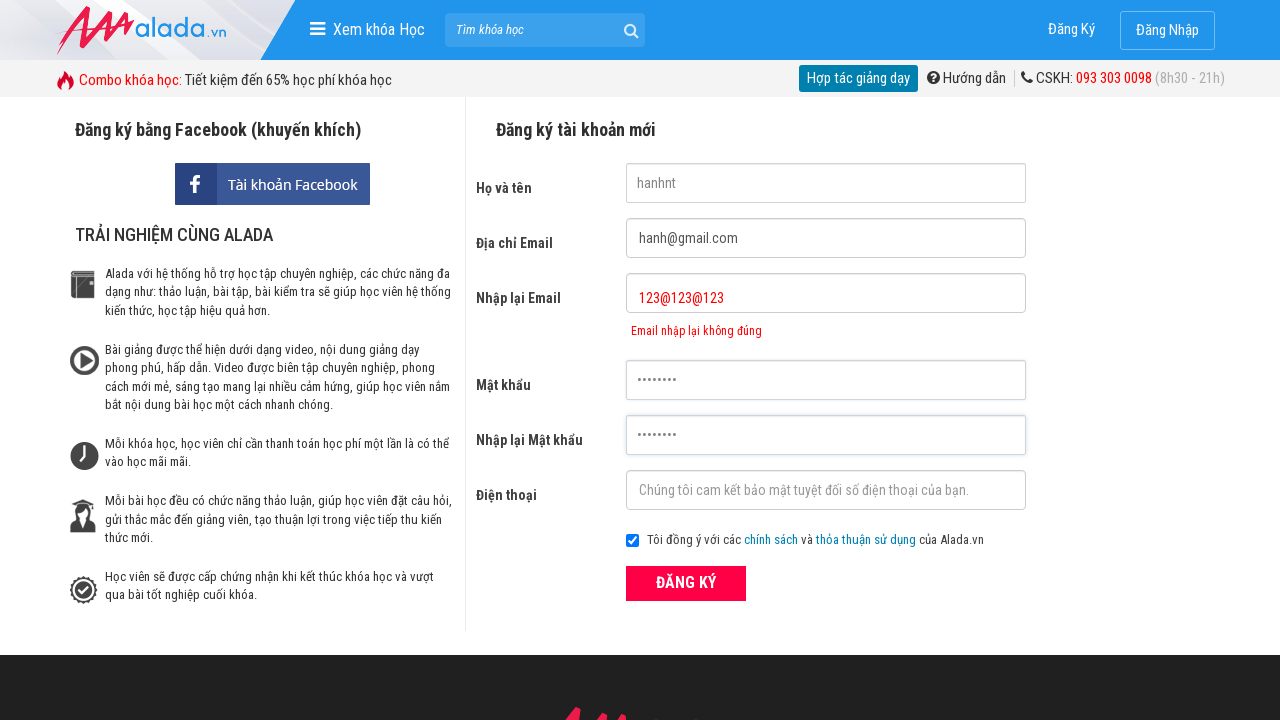

Filled phone field with '0123456789' on #txtPhone
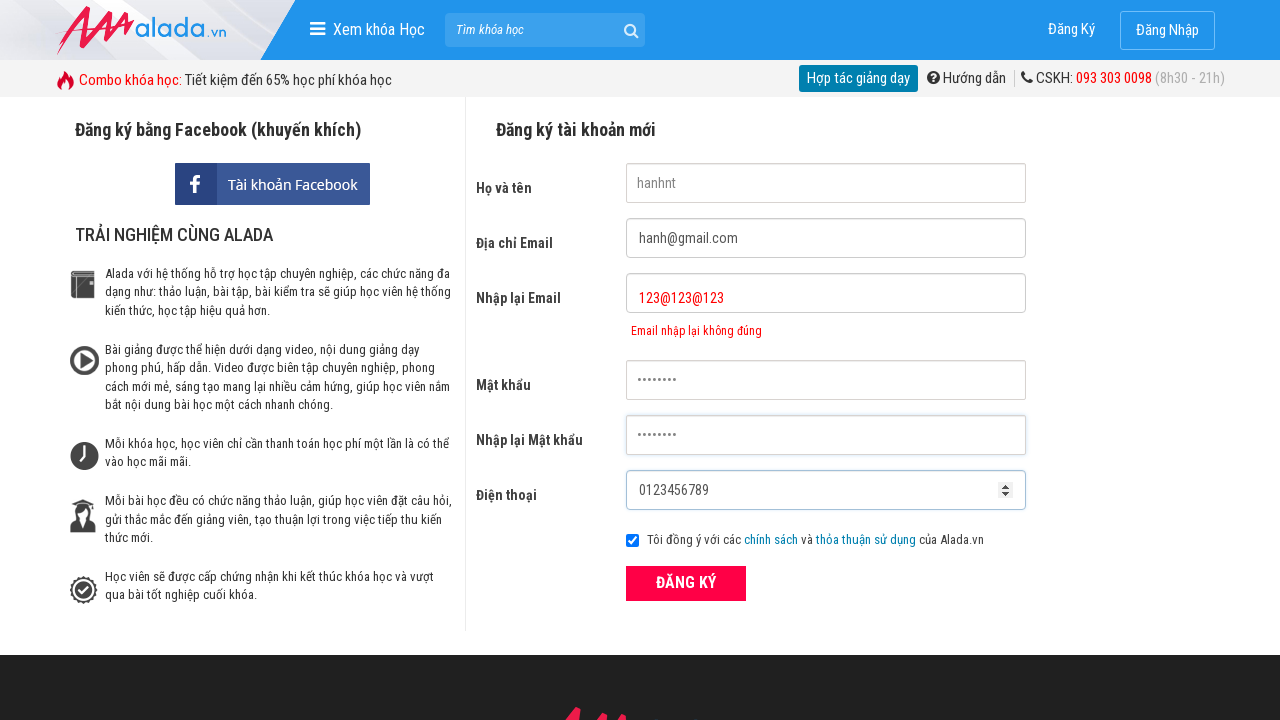

Clicked submit button to register at (686, 583) on xpath=//button[@class='btn_pink_sm fs16']
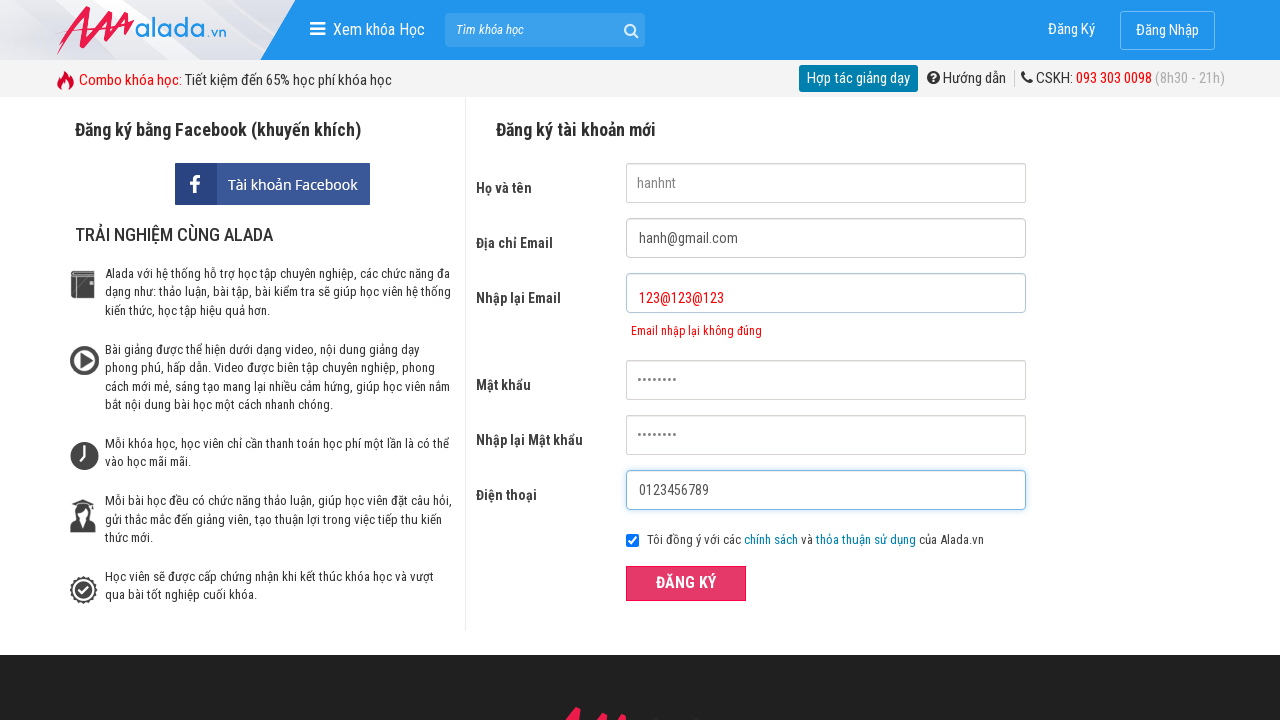

Email confirmation error message appeared
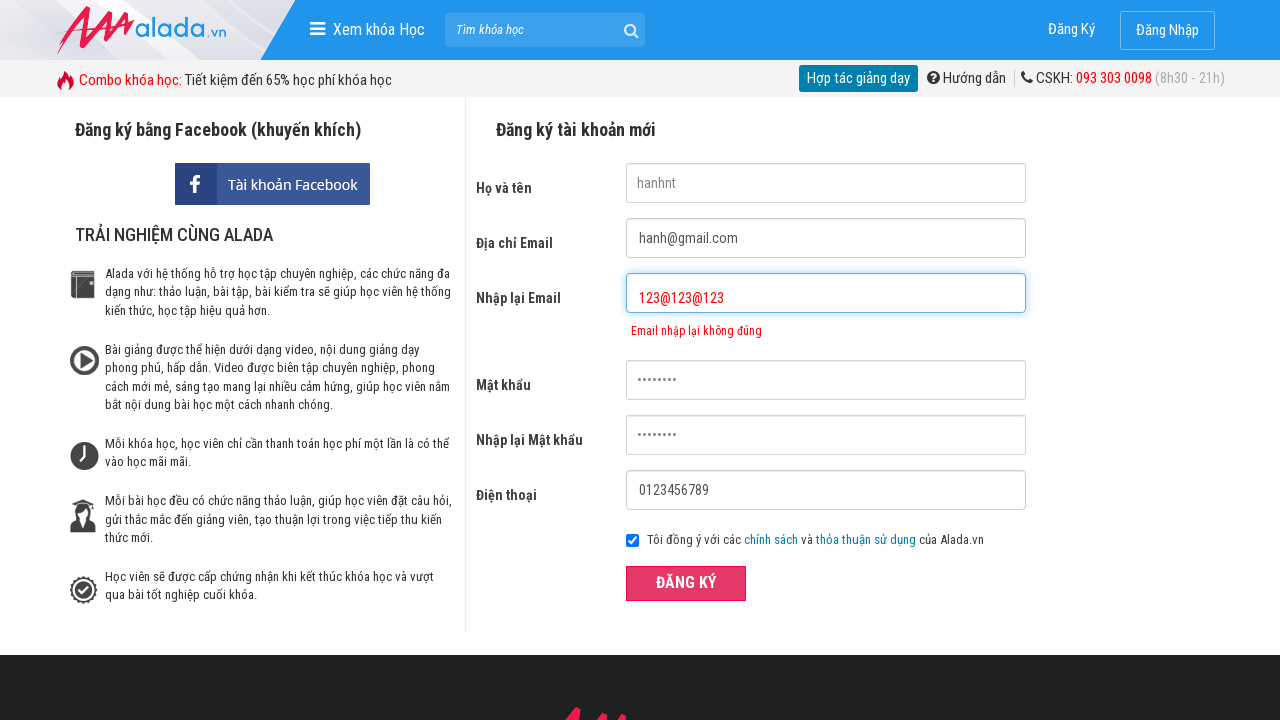

Verified error message 'Email nhập lại không đúng' is displayed
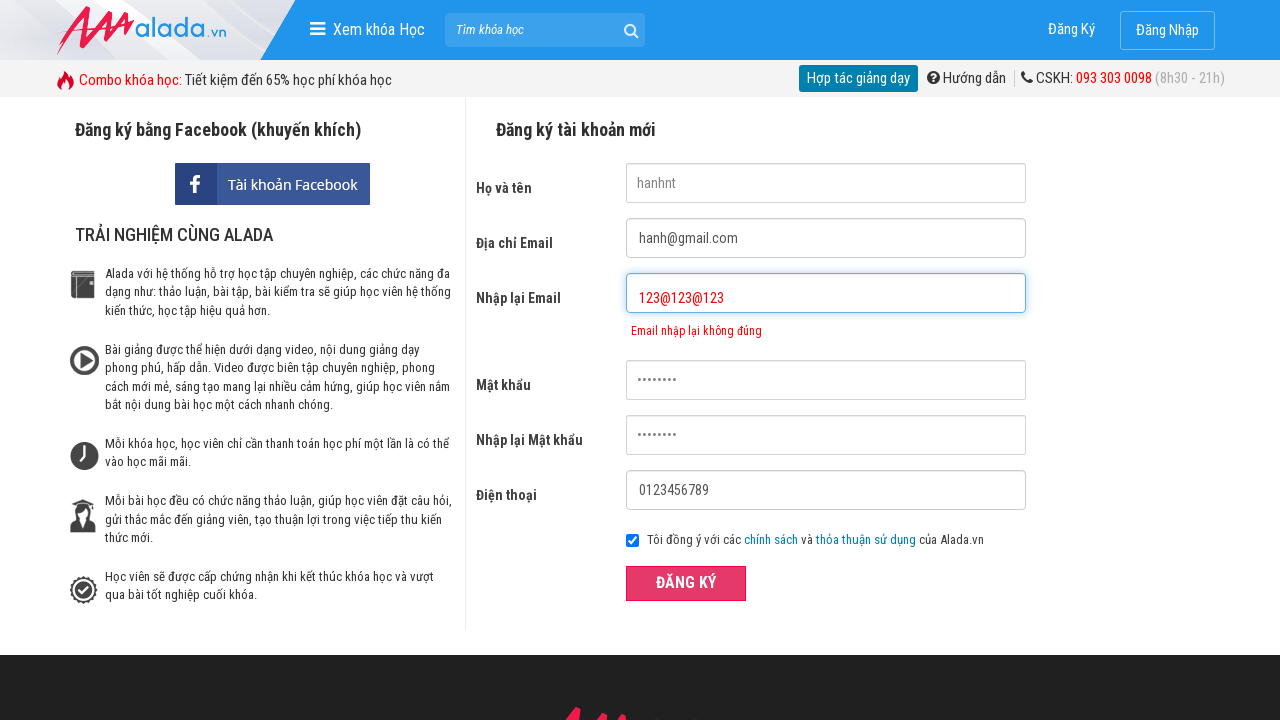

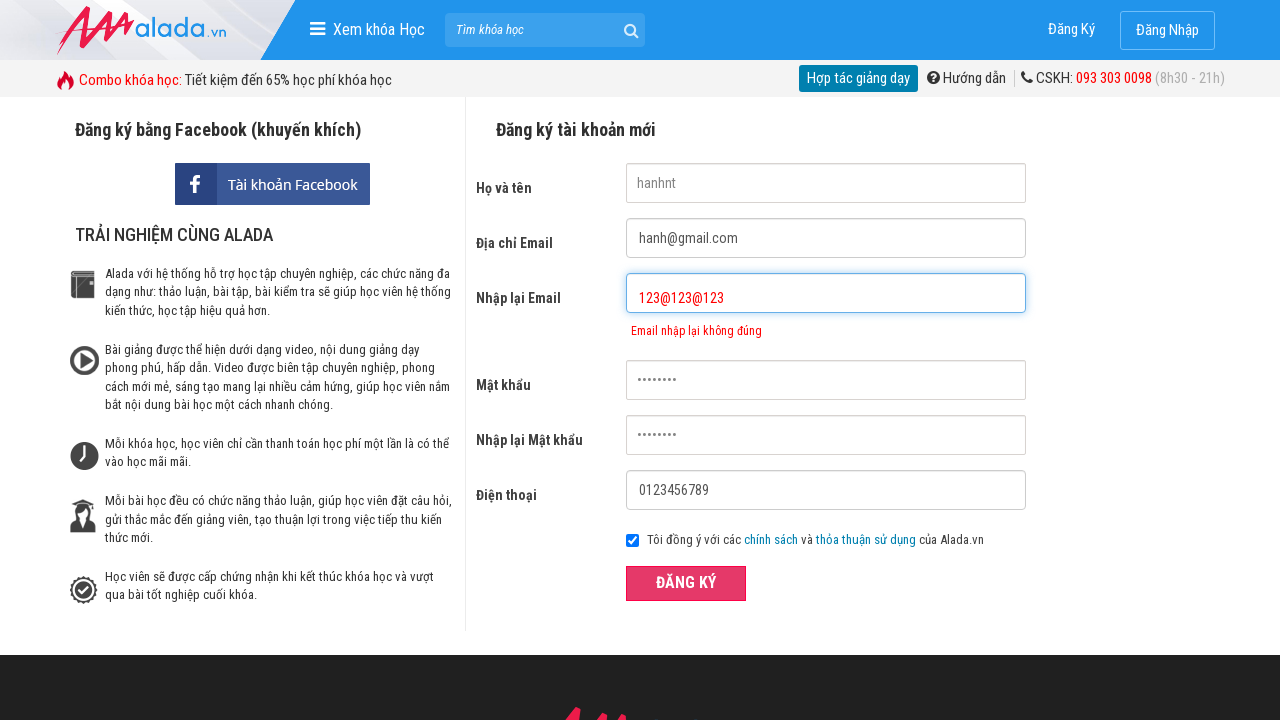